Tests form input within an iframe by switching to the iframe, filling first name and last name fields, and submitting the form

Starting URL: https://www.w3schools.com/tags/tryit.asp?filename=tryhtml_input_test

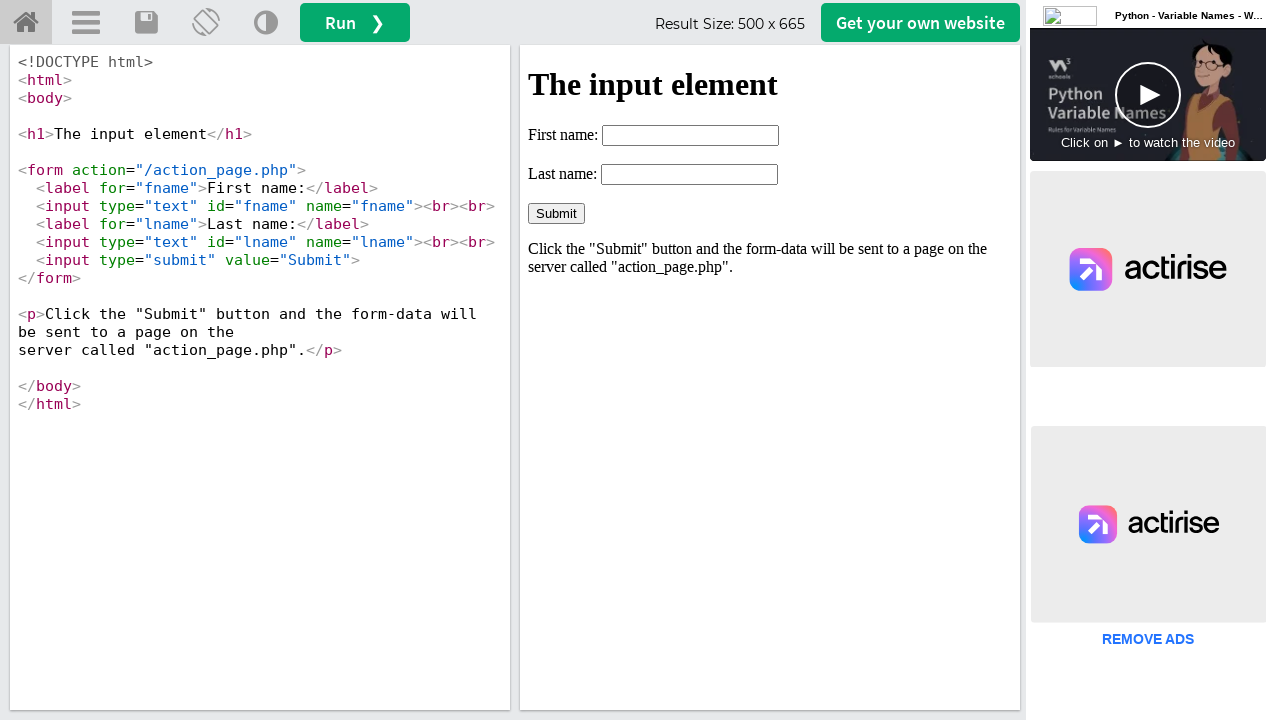

Located iframe with ID 'iframeResult'
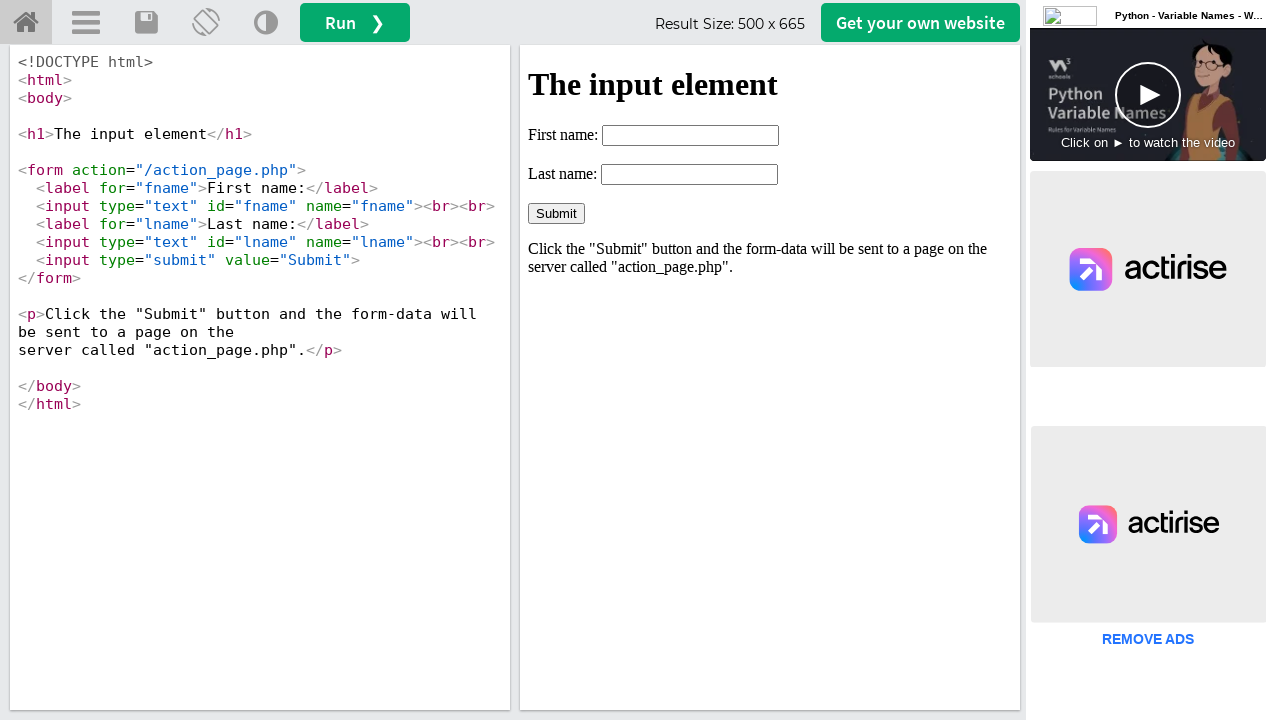

Filled first name field with 'Amol' on #iframeResult >> internal:control=enter-frame >> #fname
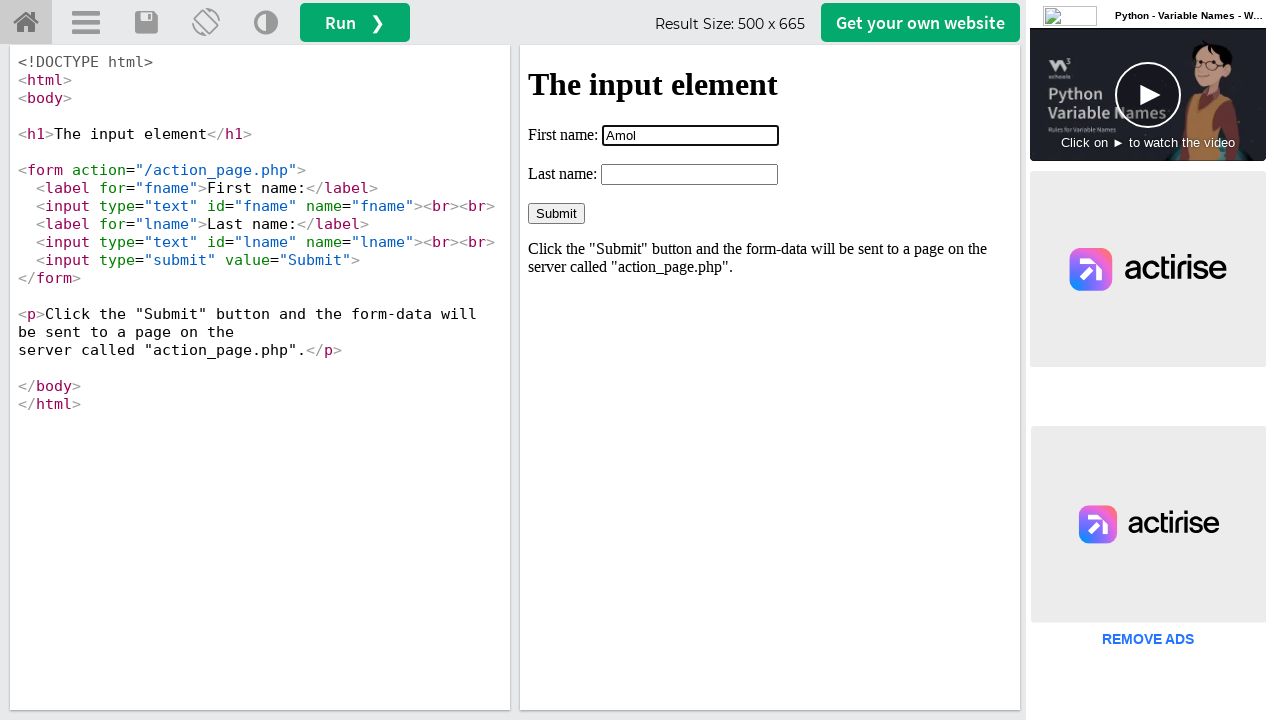

Filled last name field with 'Ujagare' on #iframeResult >> internal:control=enter-frame >> #lname
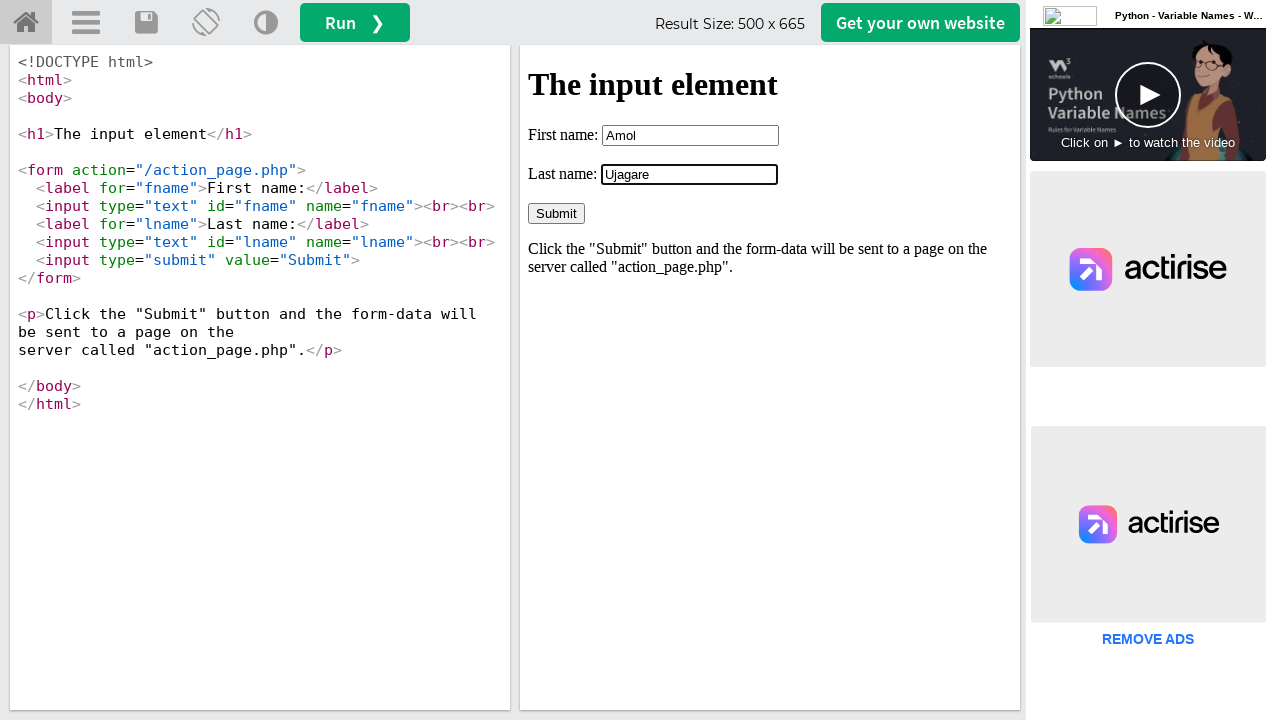

Clicked submit button to submit the form at (556, 213) on #iframeResult >> internal:control=enter-frame >> input[type='submit']
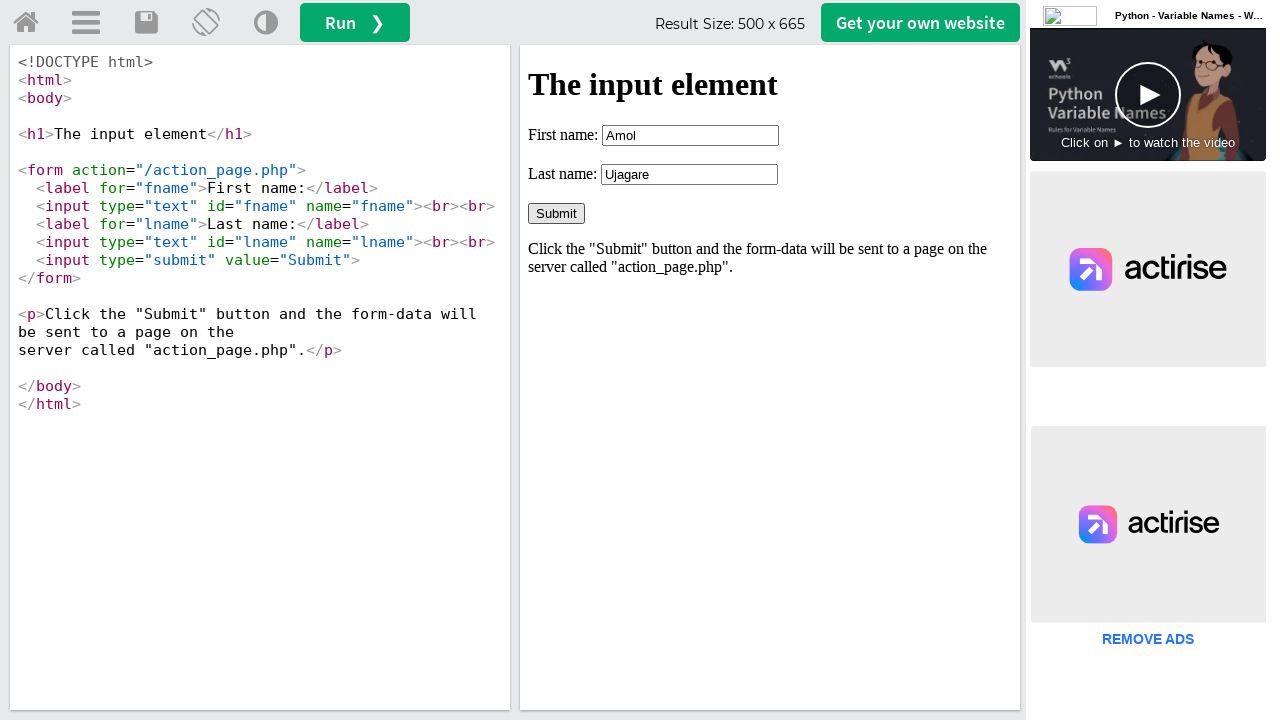

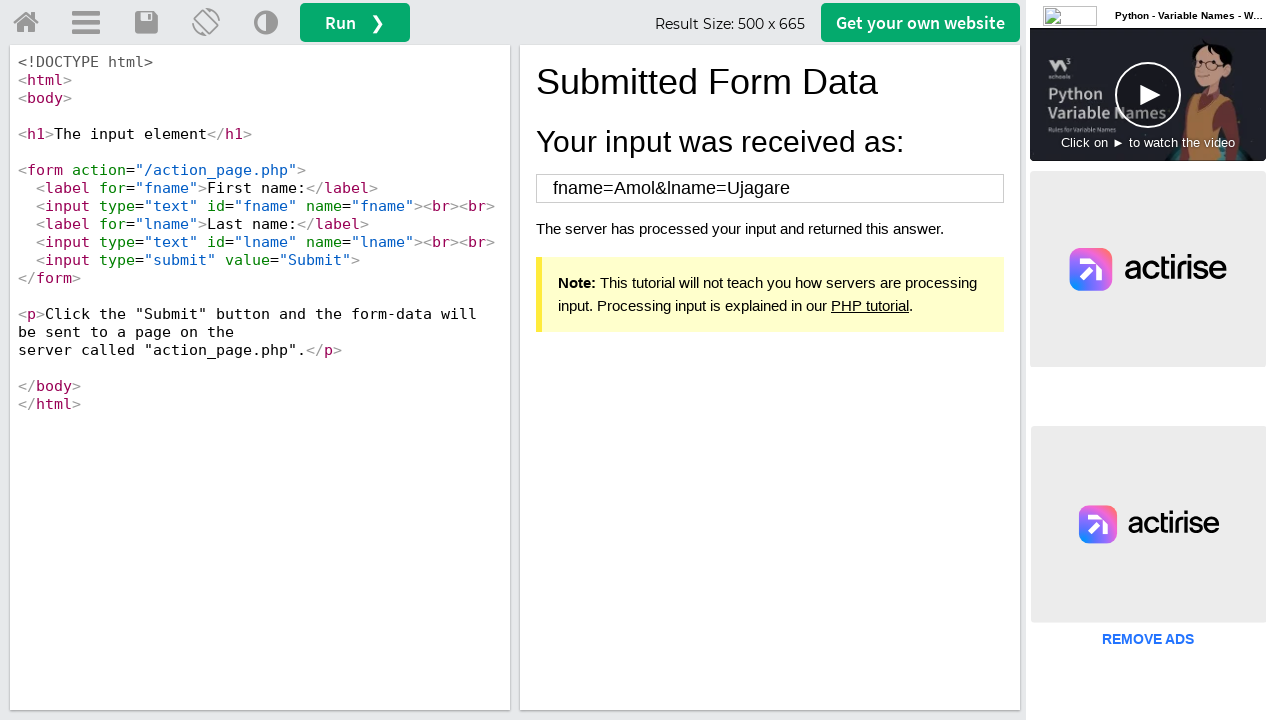